Tests displaying Growl-style notifications on a webpage by injecting jQuery and jQuery Growl library via JavaScript execution, then displaying various notification messages (info, error, notice, warning).

Starting URL: http://the-internet.herokuapp.com/

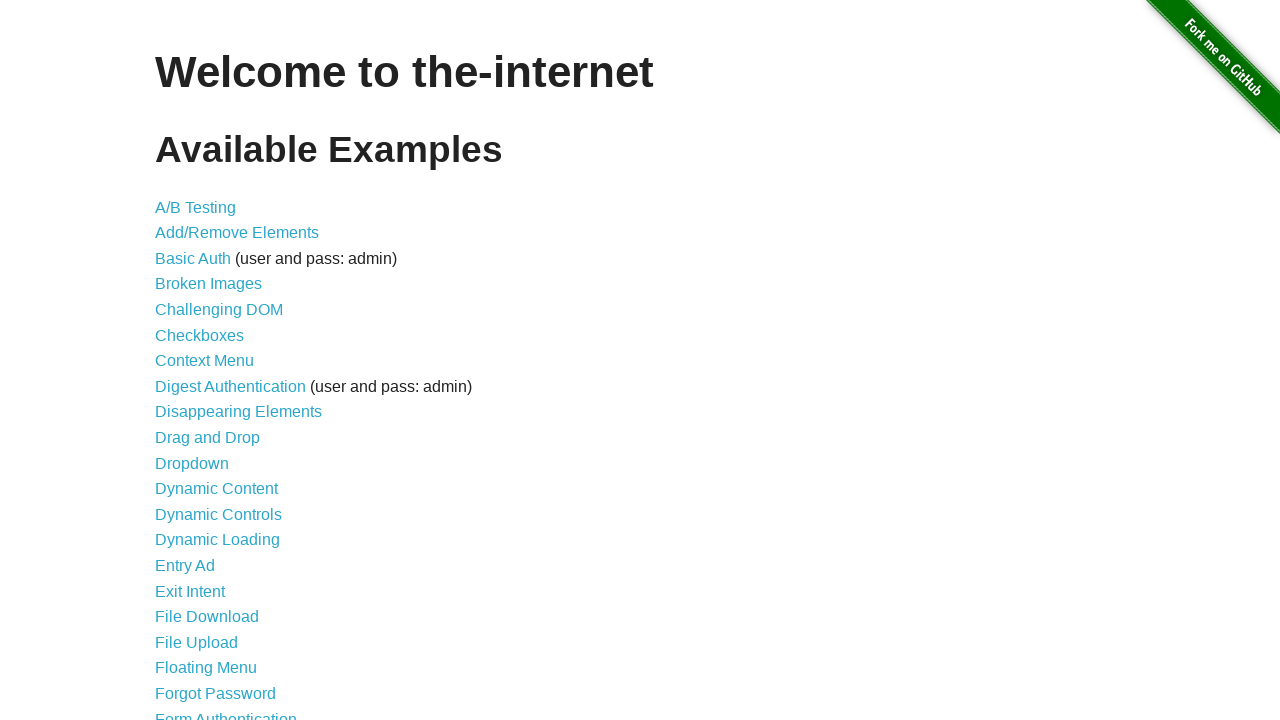

Navigated to http://the-internet.herokuapp.com/
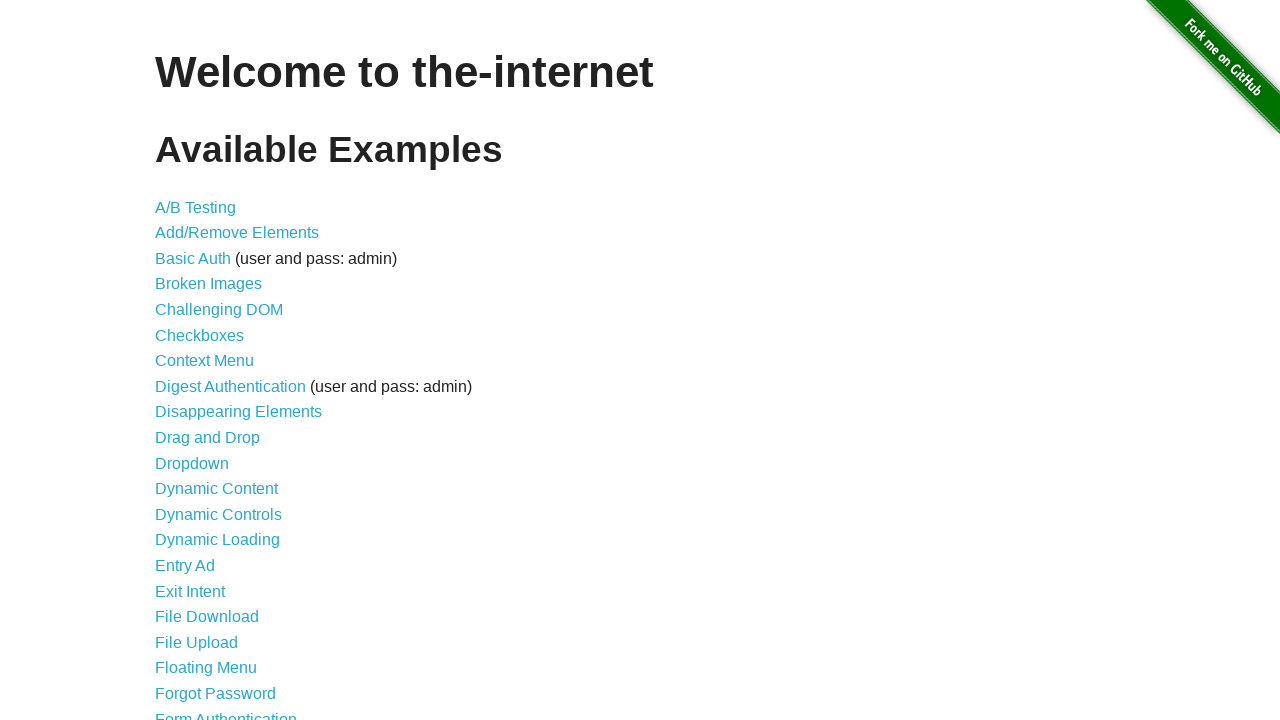

Injected jQuery library into the page
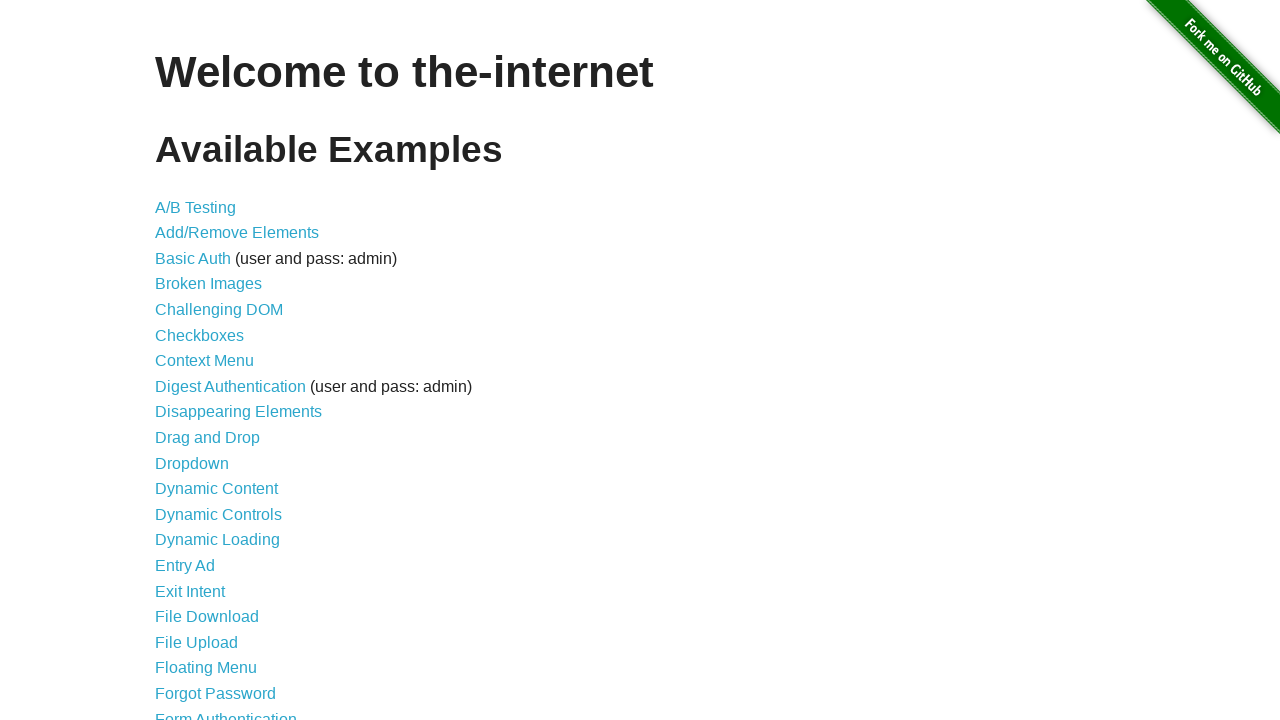

jQuery library loaded successfully
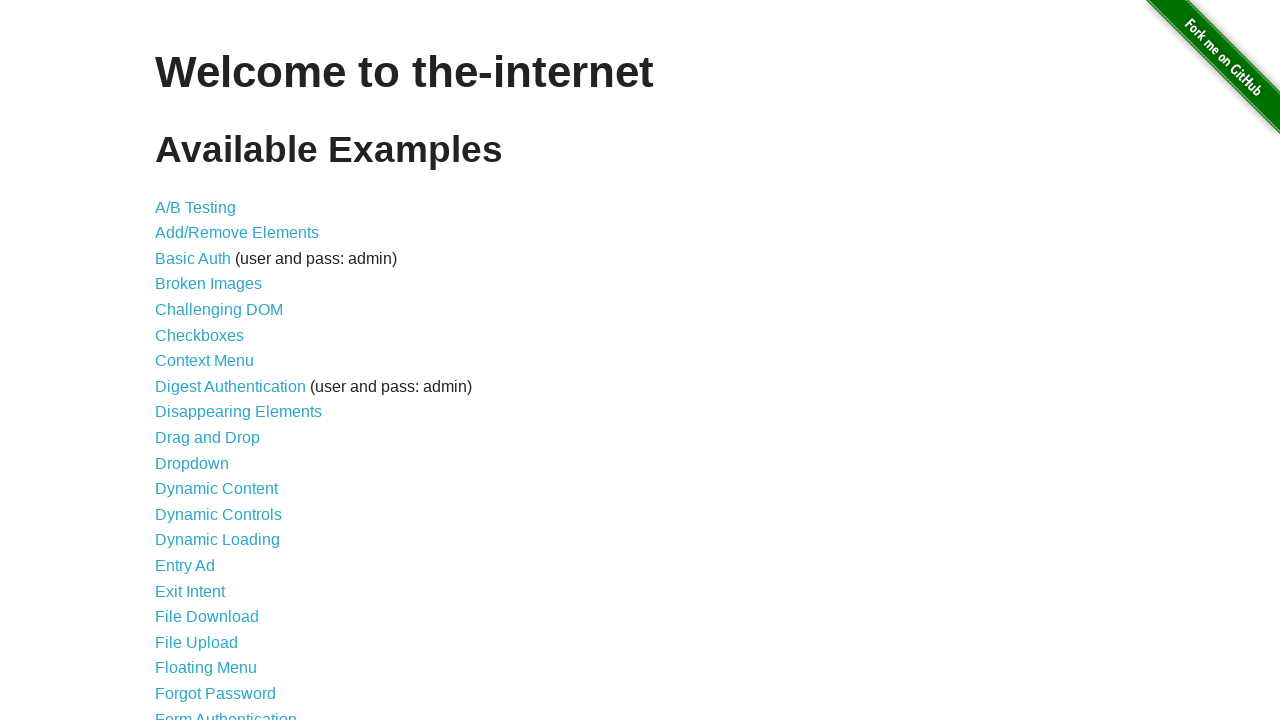

Loaded jQuery Growl script
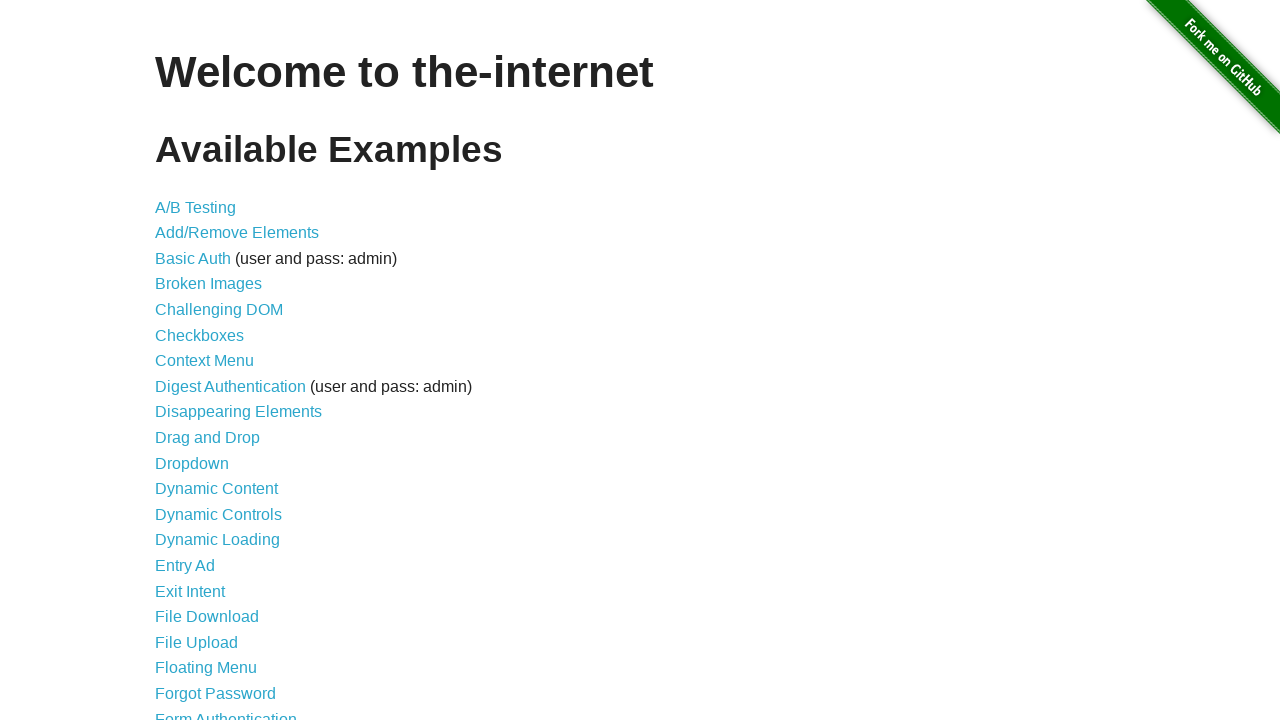

Added jQuery Growl CSS stylesheet to the page
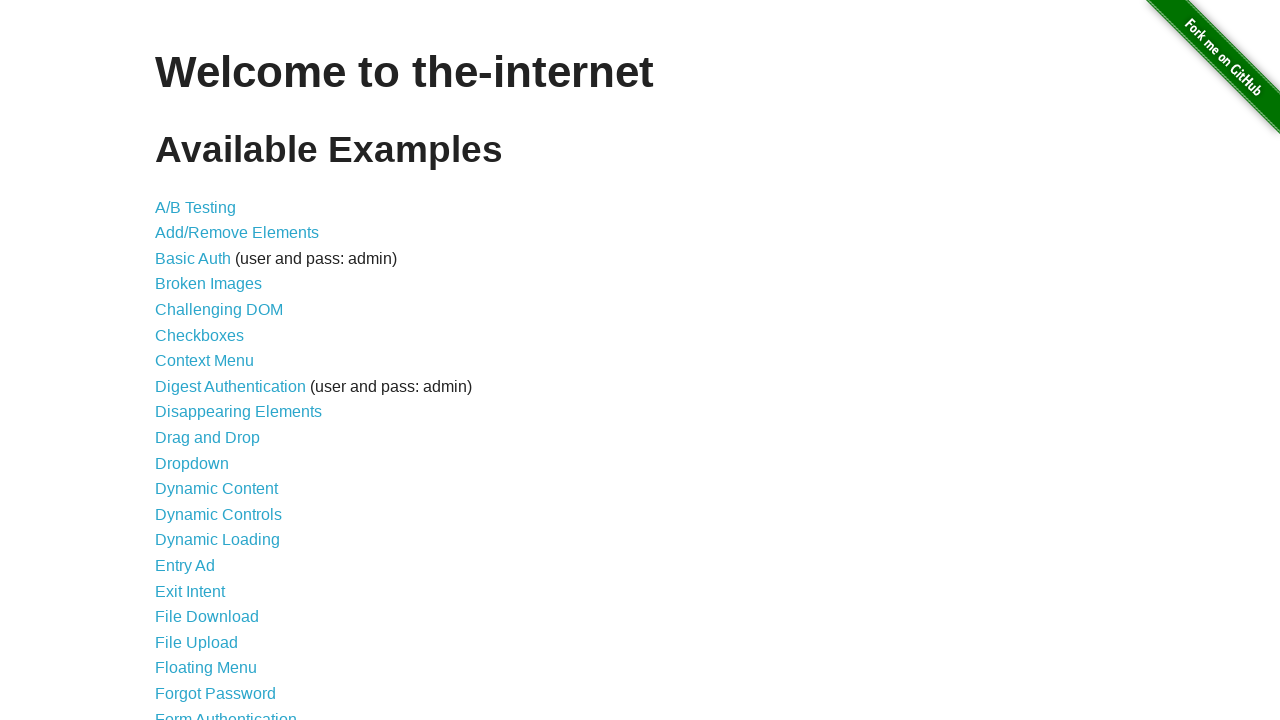

jQuery Growl library initialized and ready
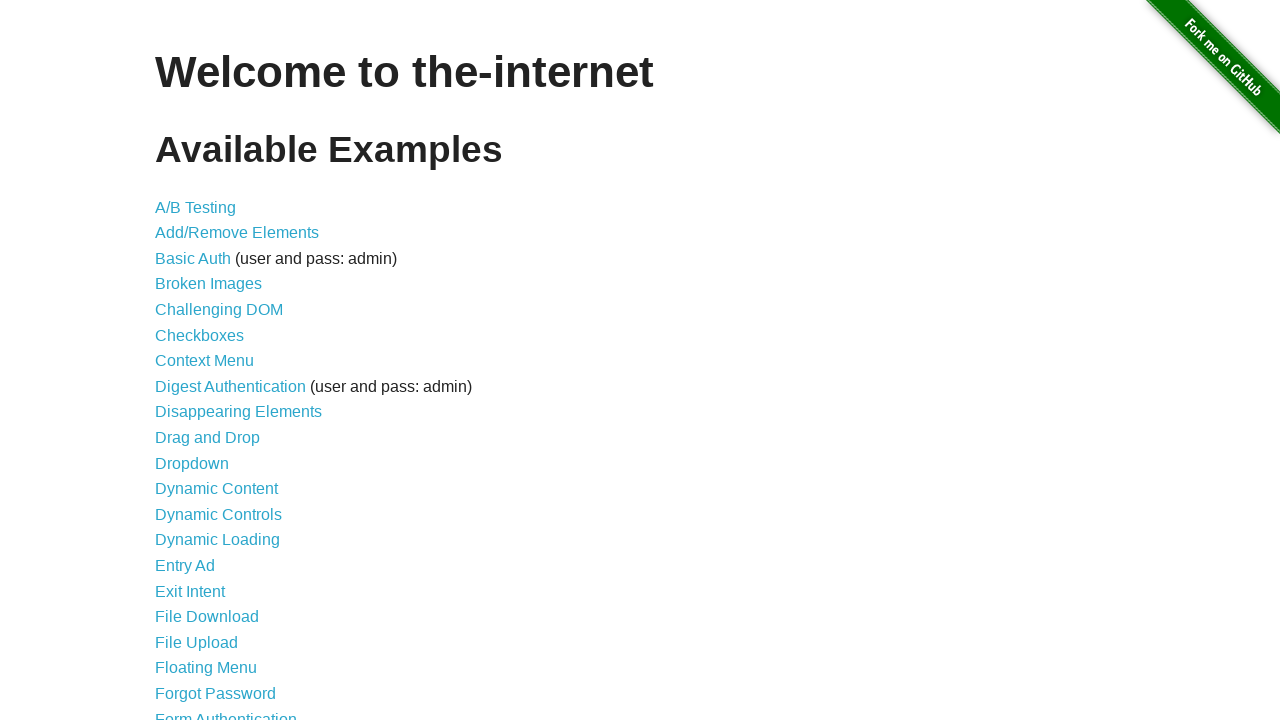

Displayed basic Growl notification with title 'GET' and message '/'
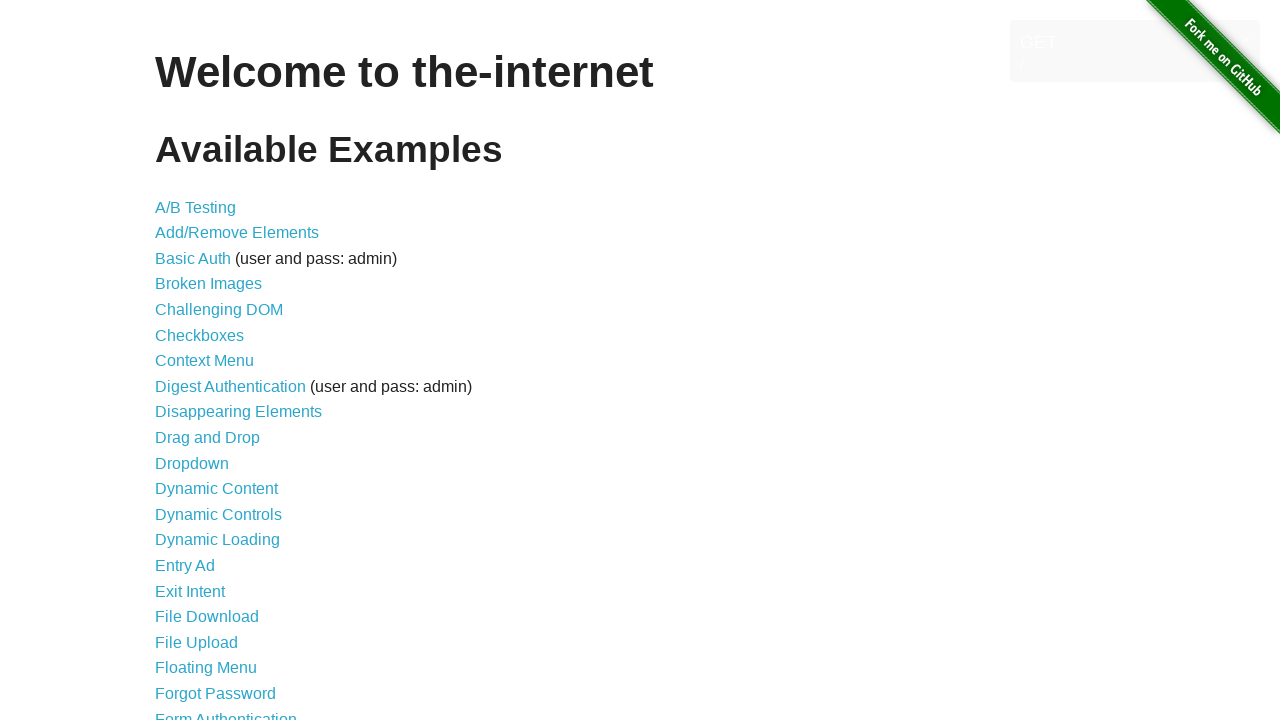

Displayed error Growl notification
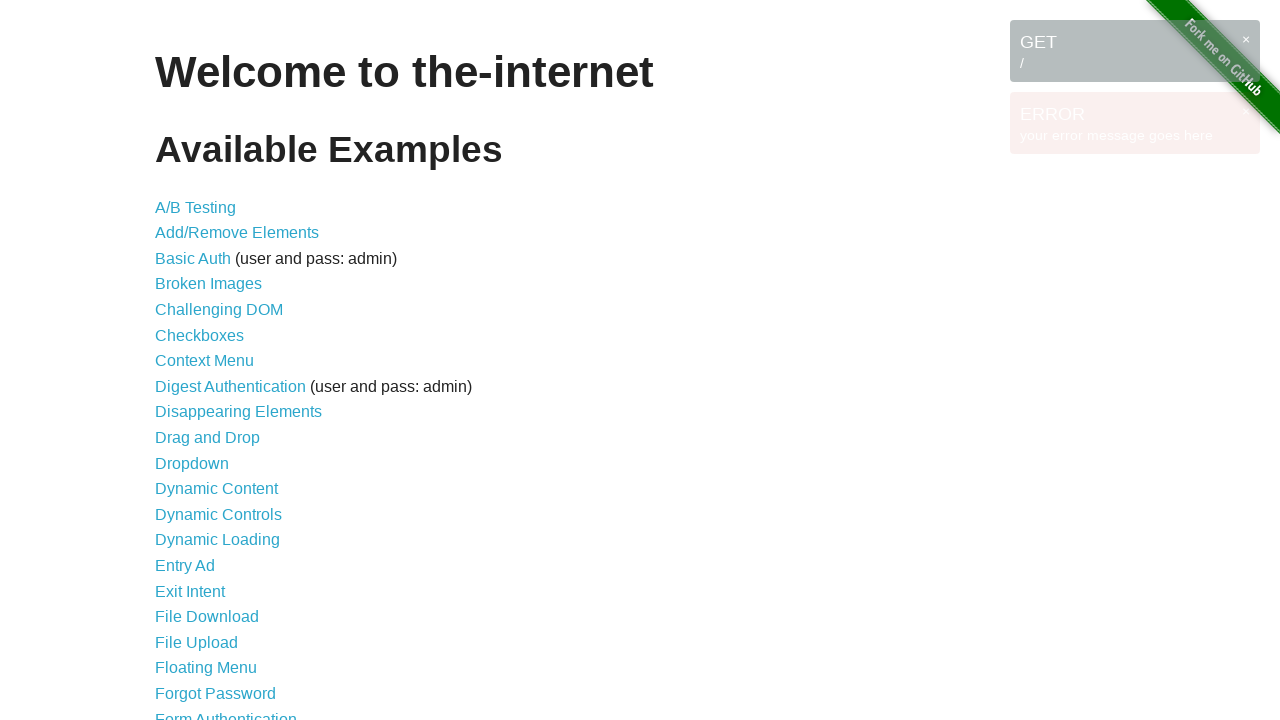

Displayed notice Growl notification
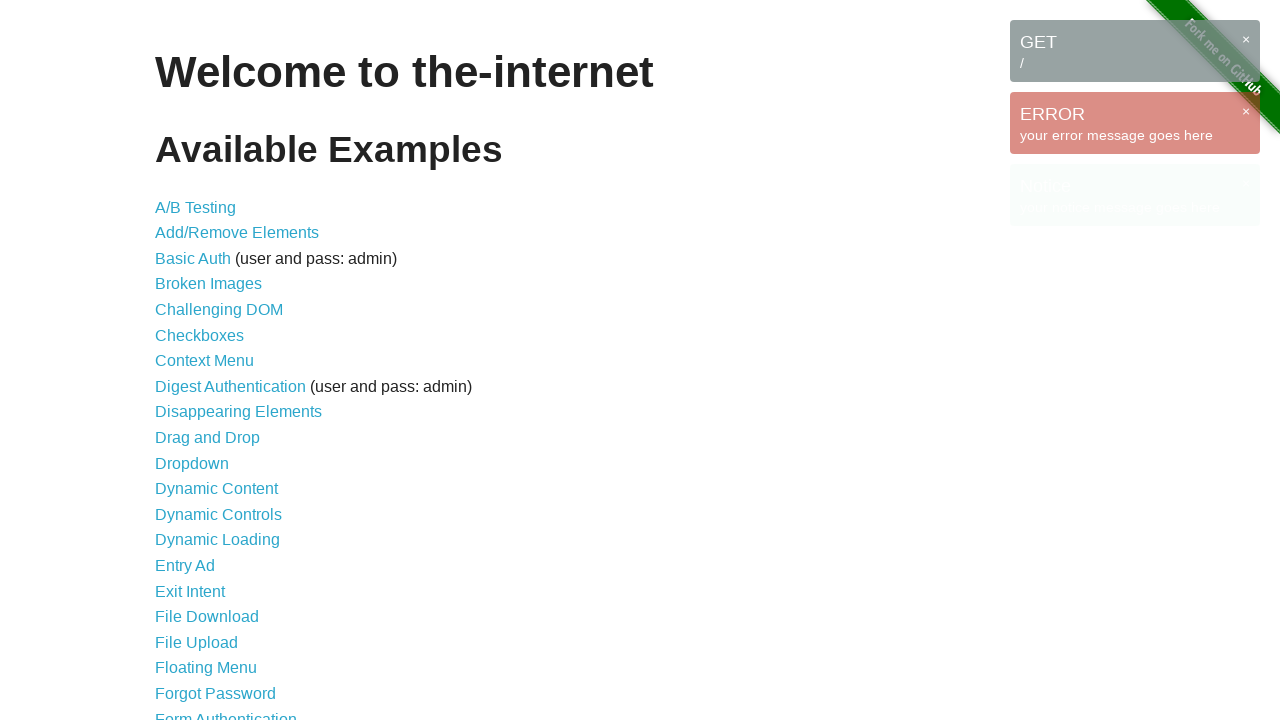

Displayed warning Growl notification
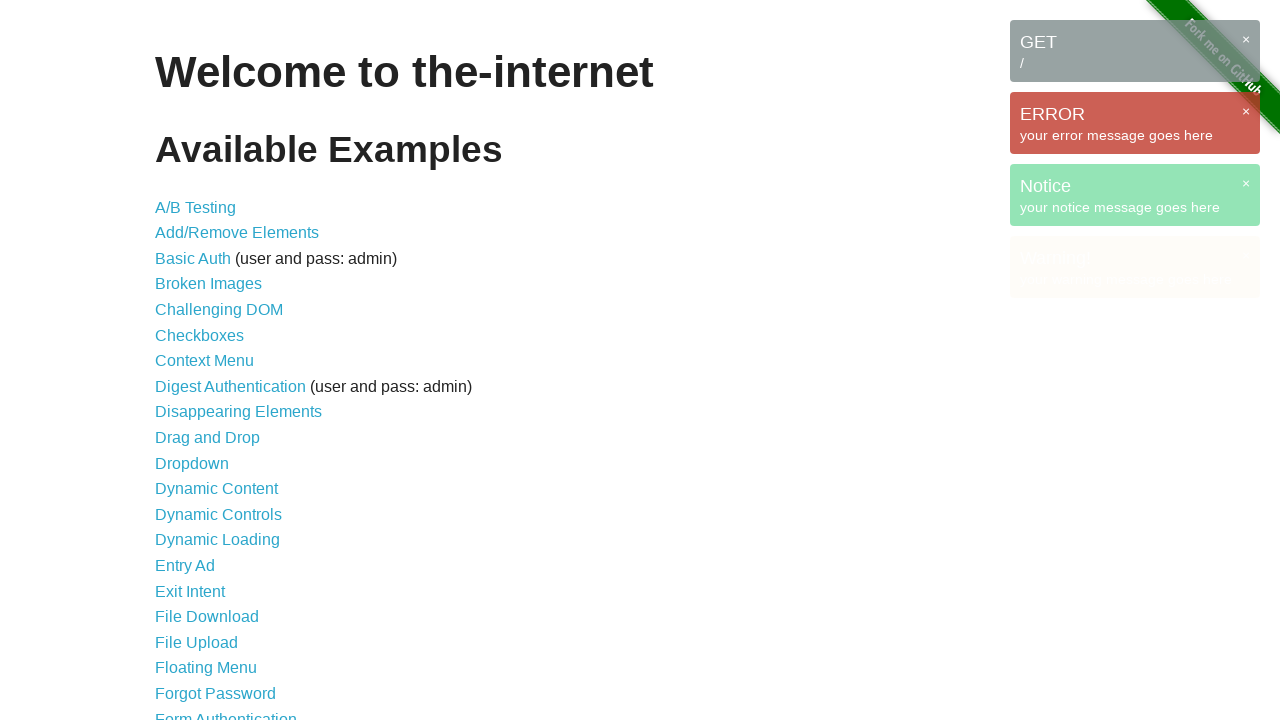

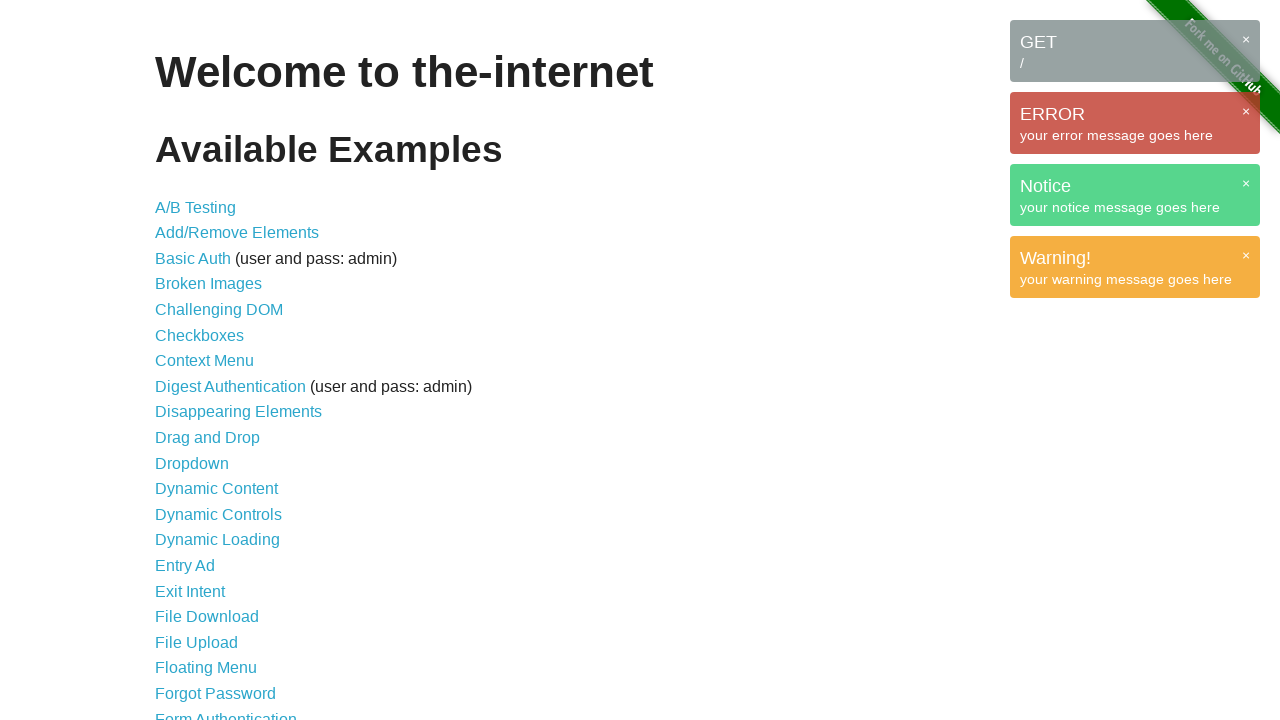